Tests the share price search functionality by entering a date in the search form and clicking the search button to view stock prices for that date.

Starting URL: https://www.sharesansar.com/today-share-price

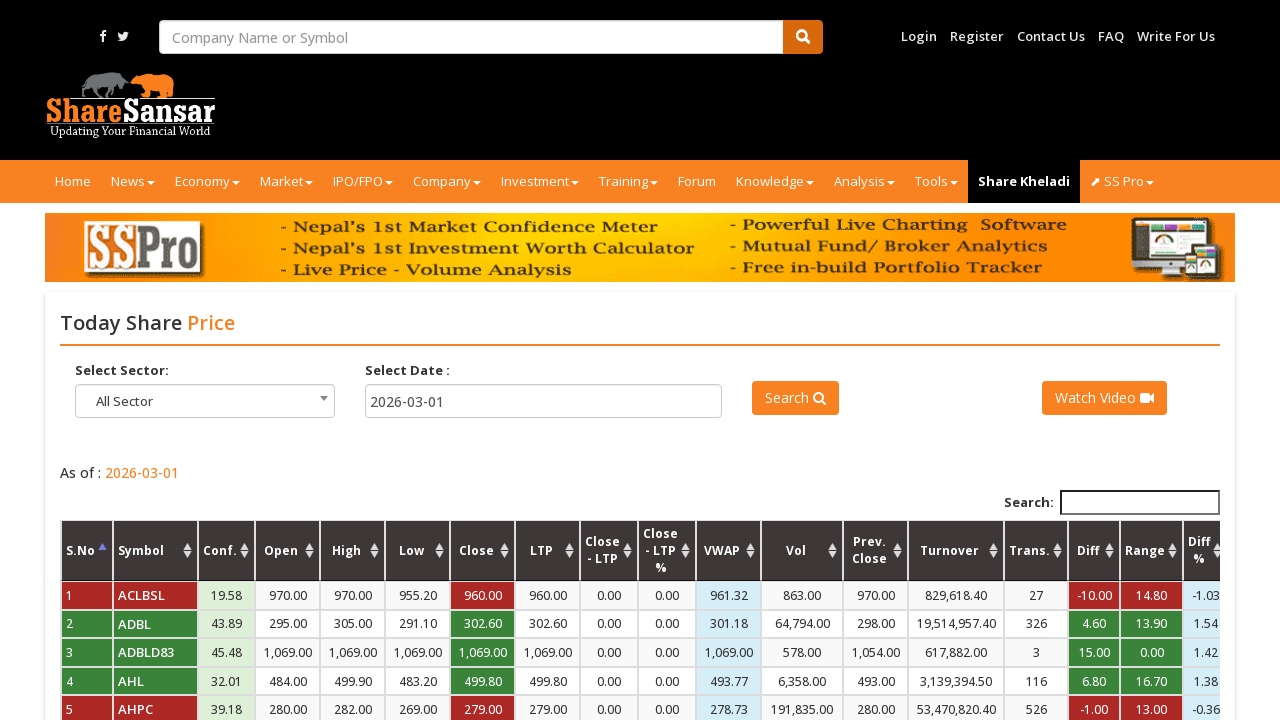

Waited for date input field to be present
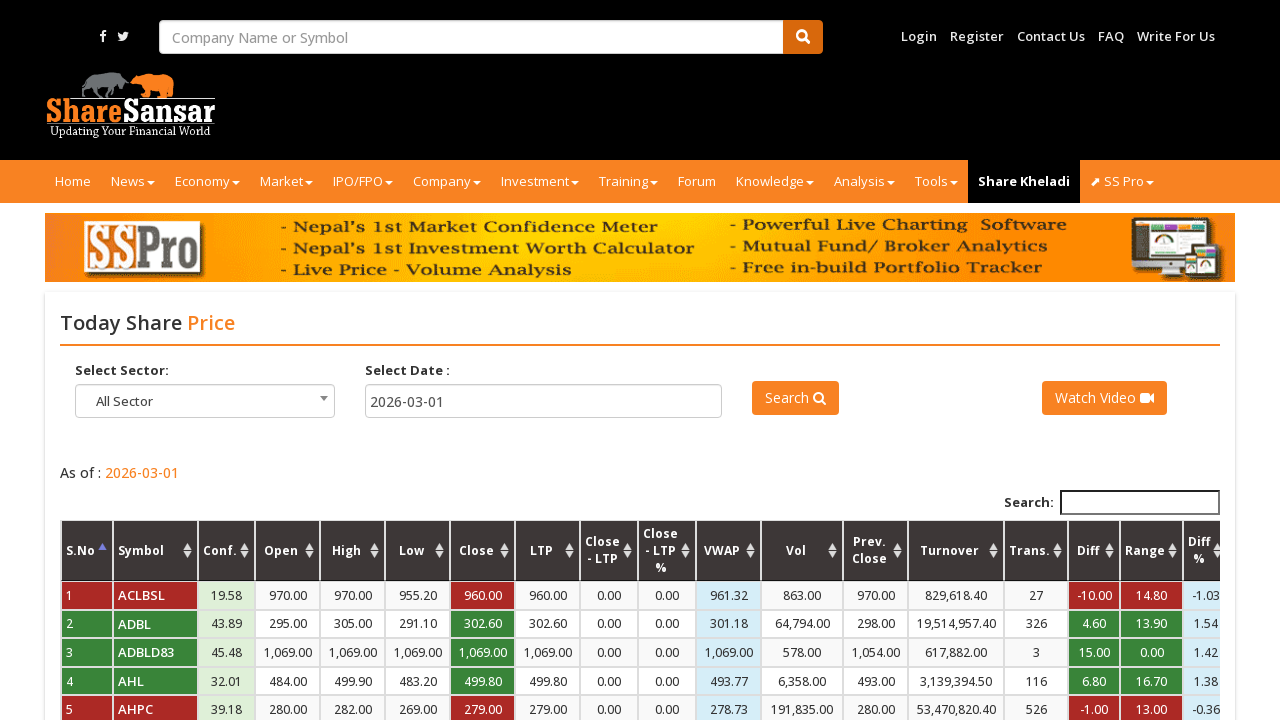

Filled date input field with '03/15/2024' on input#fromdate
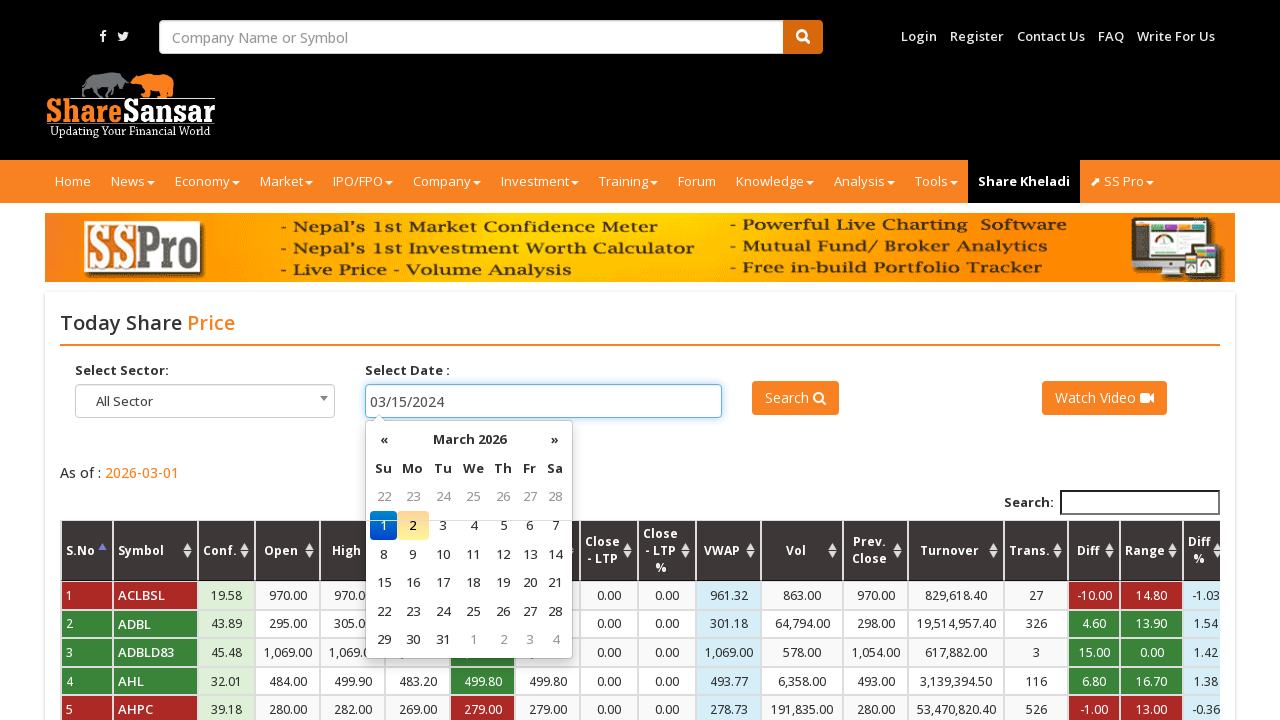

Clicked Search button to retrieve share prices at (795, 398) on button:has-text('Search')
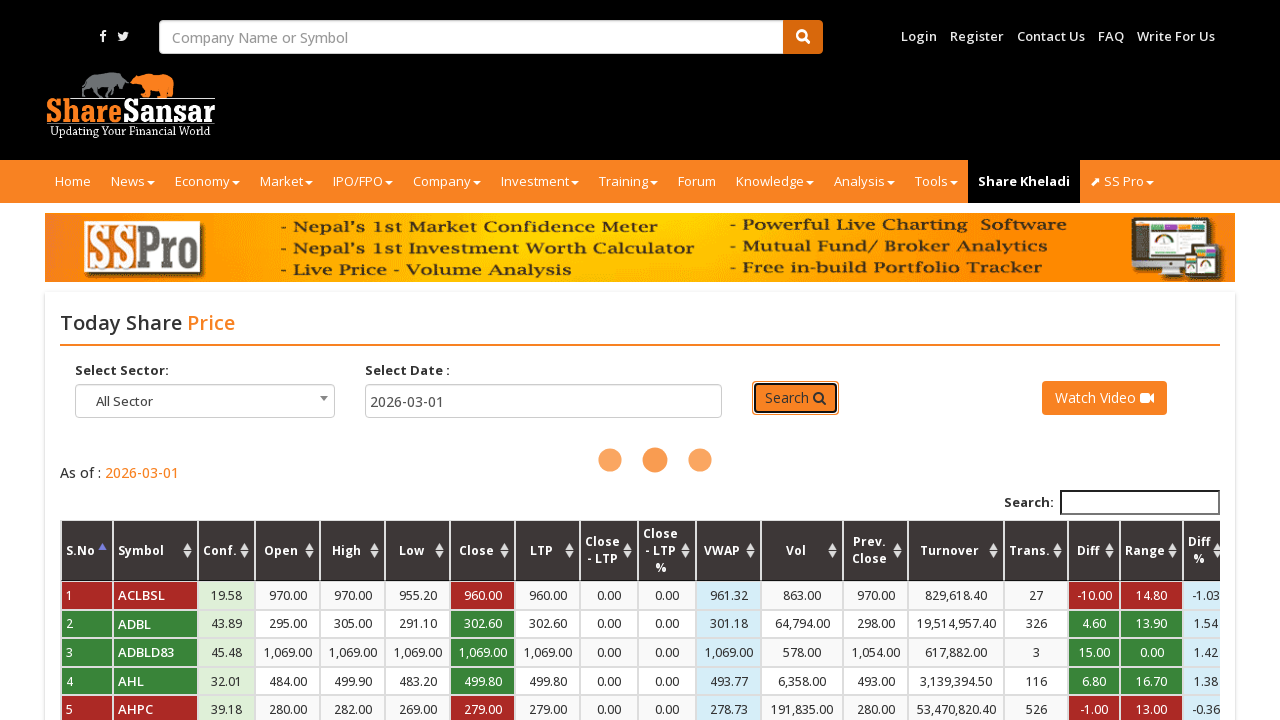

Share price results table loaded successfully
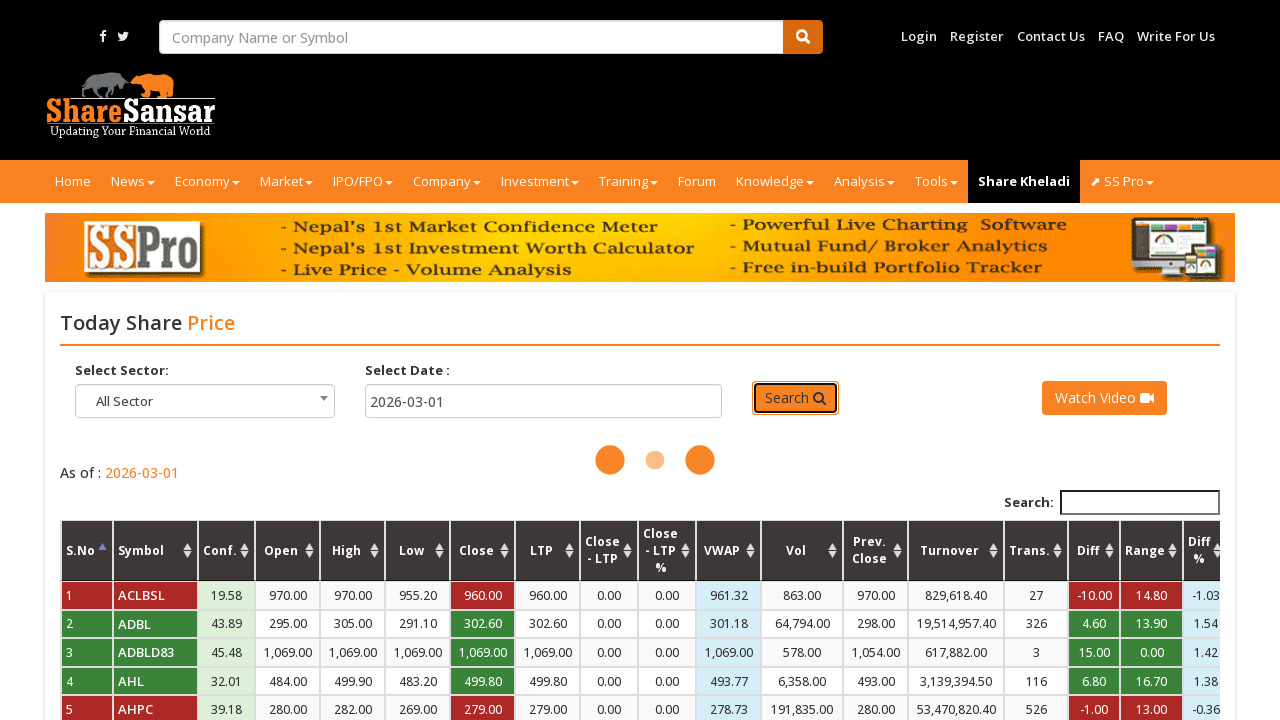

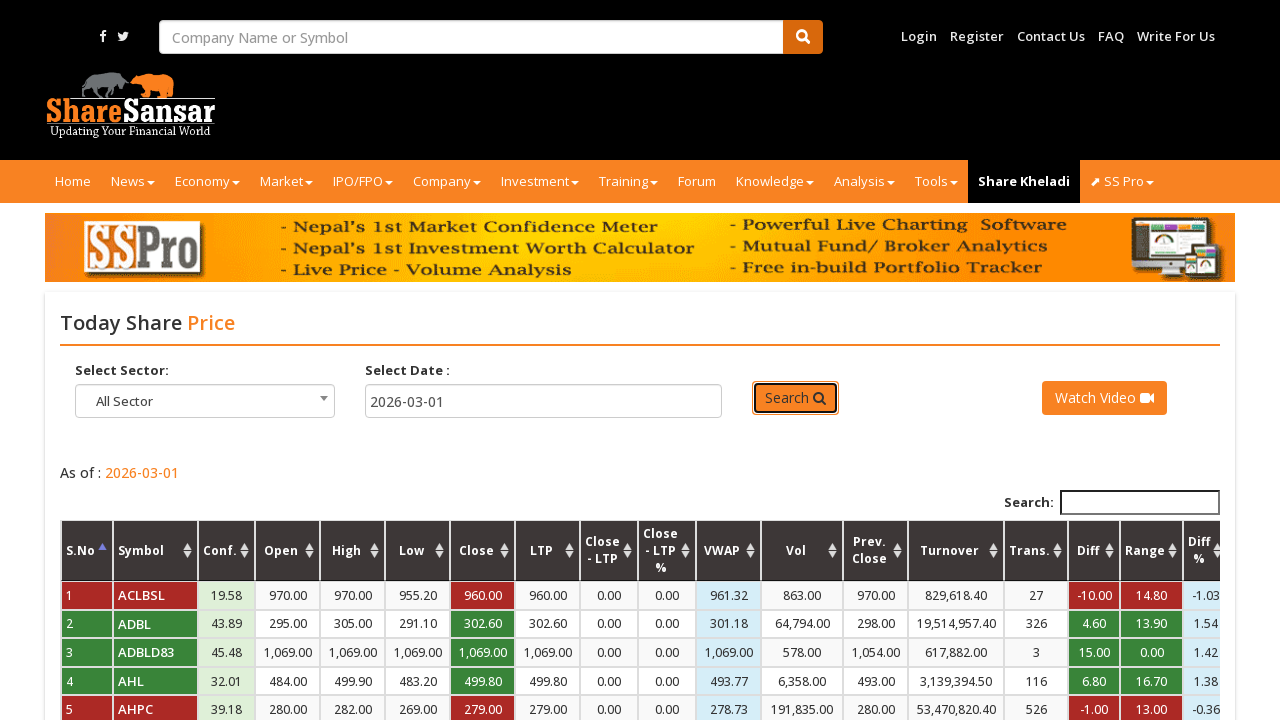